Tests registration form validation by clicking submit with empty fields and verifying error messages appear for all required fields

Starting URL: https://alada.vn/tai-khoan/dang-ky.html

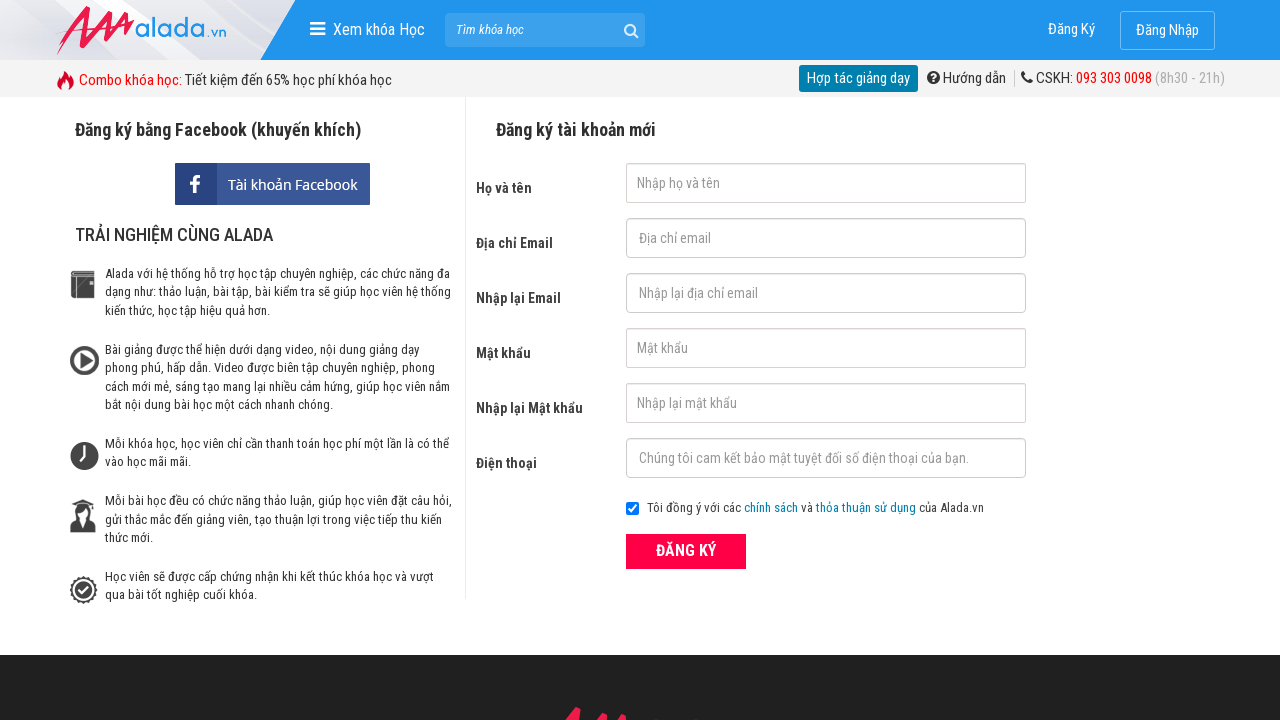

Clicked ĐĂNG KÝ (Register) button with empty form fields at (686, 551) on xpath=//form[@id='frmLogin']//button[text()='ĐĂNG KÝ']
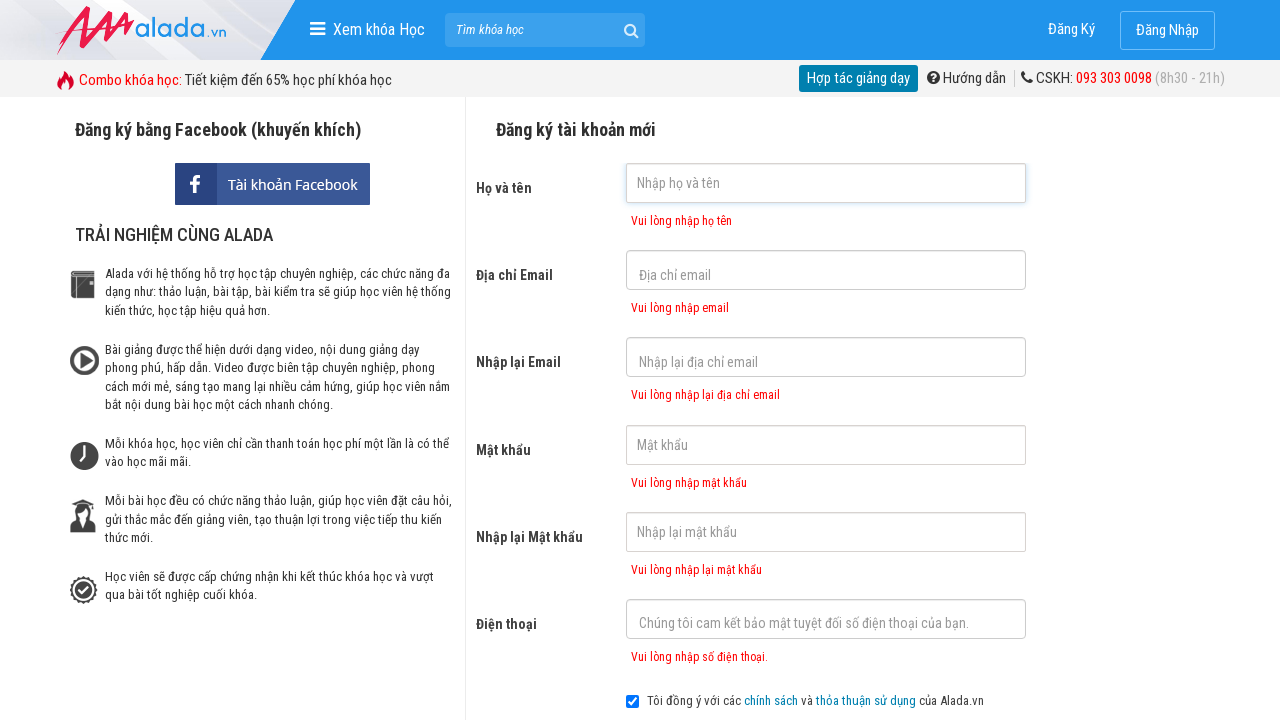

First name error message appeared
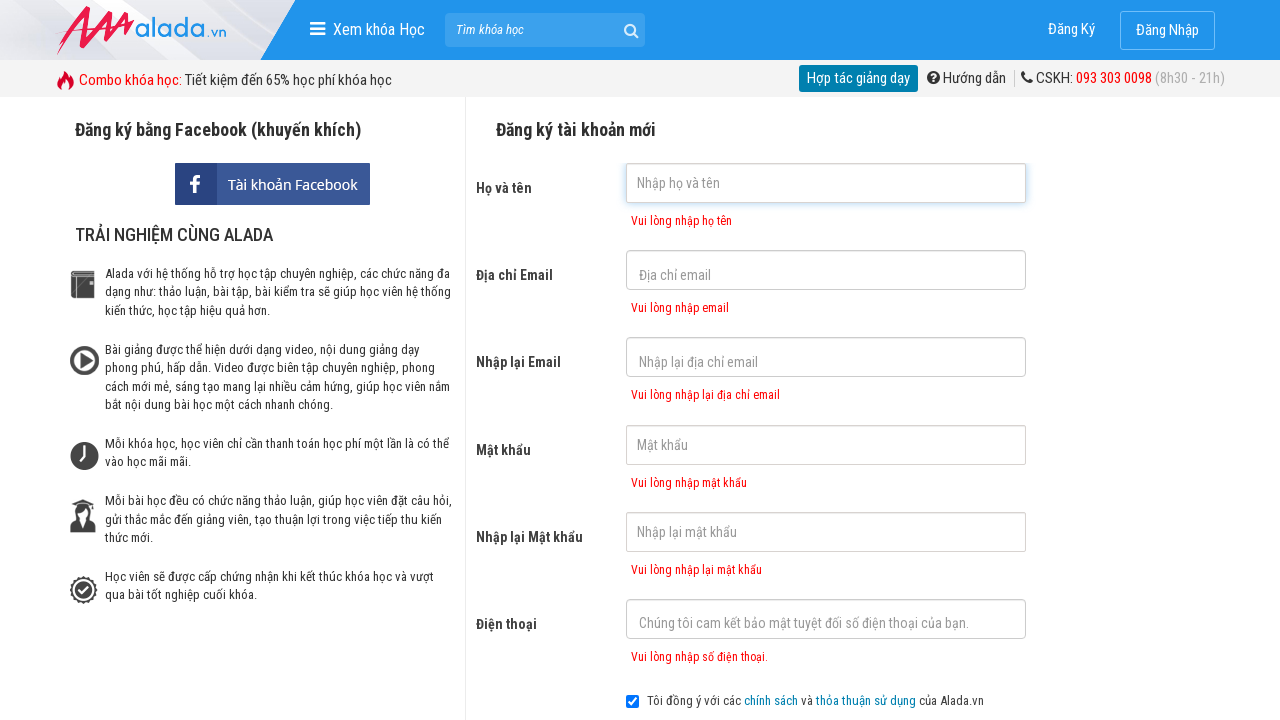

Email error message appeared
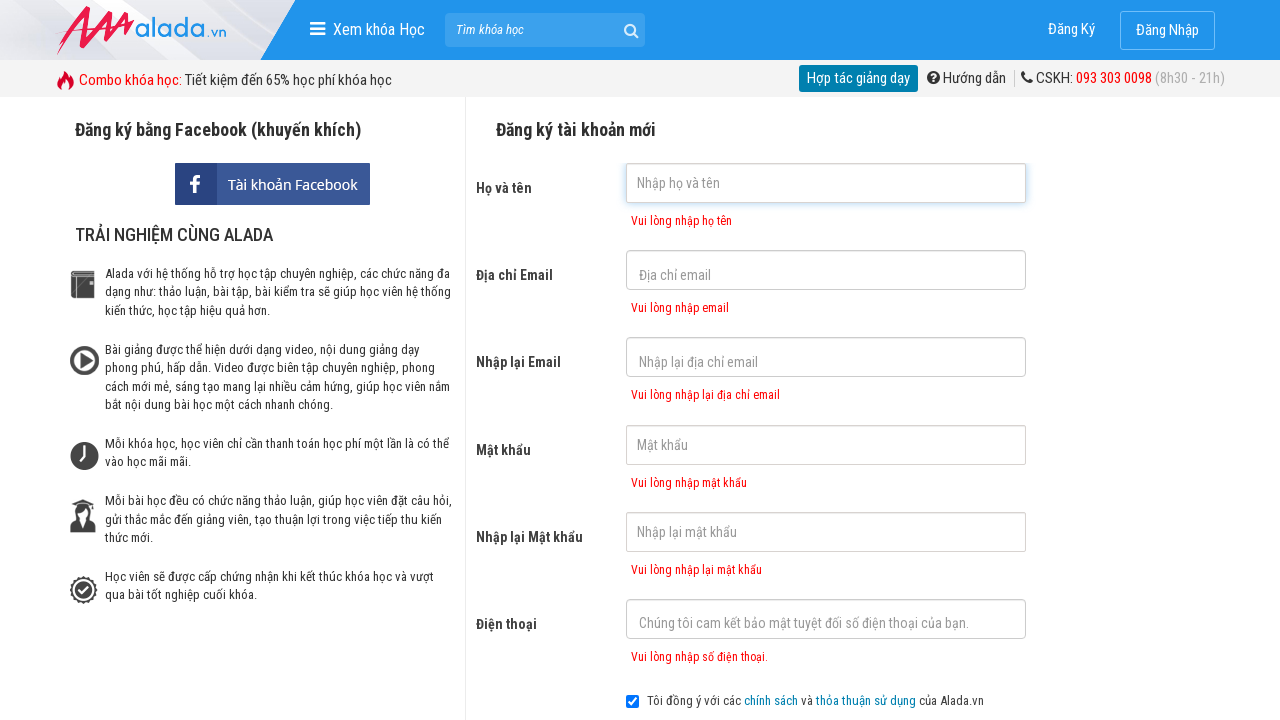

Confirm email error message appeared
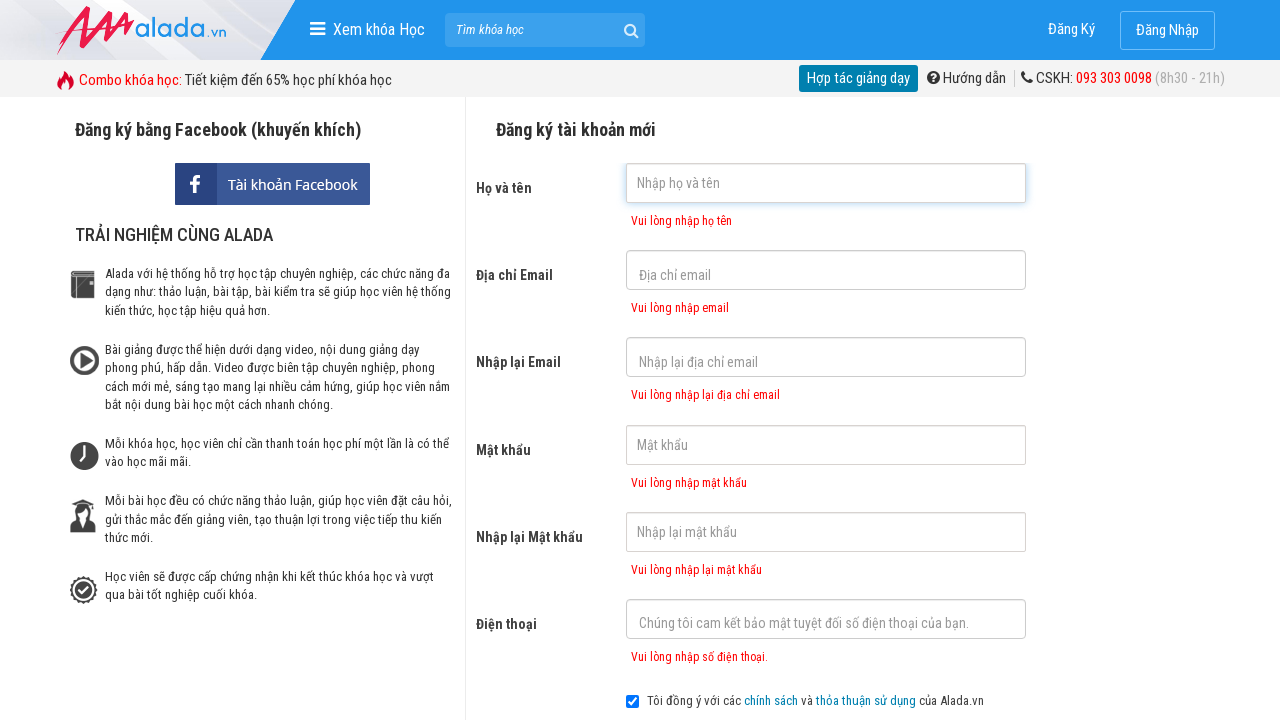

Password error message appeared
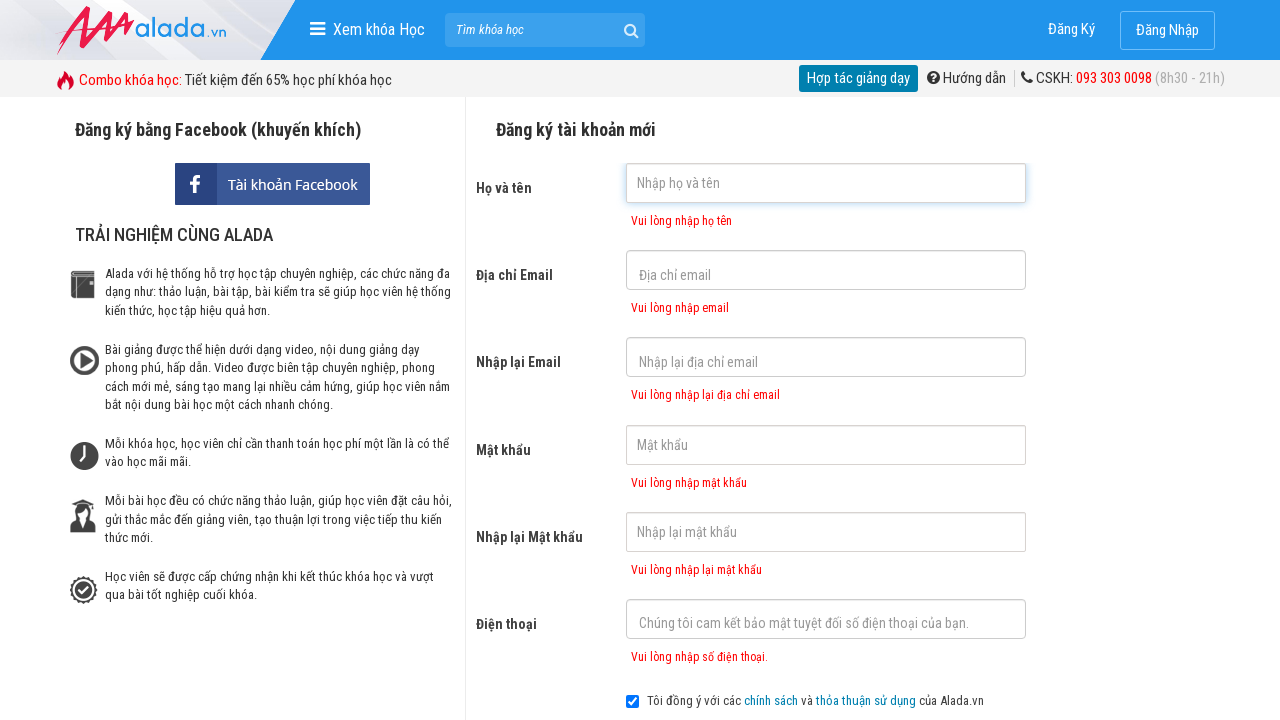

Confirm password error message appeared
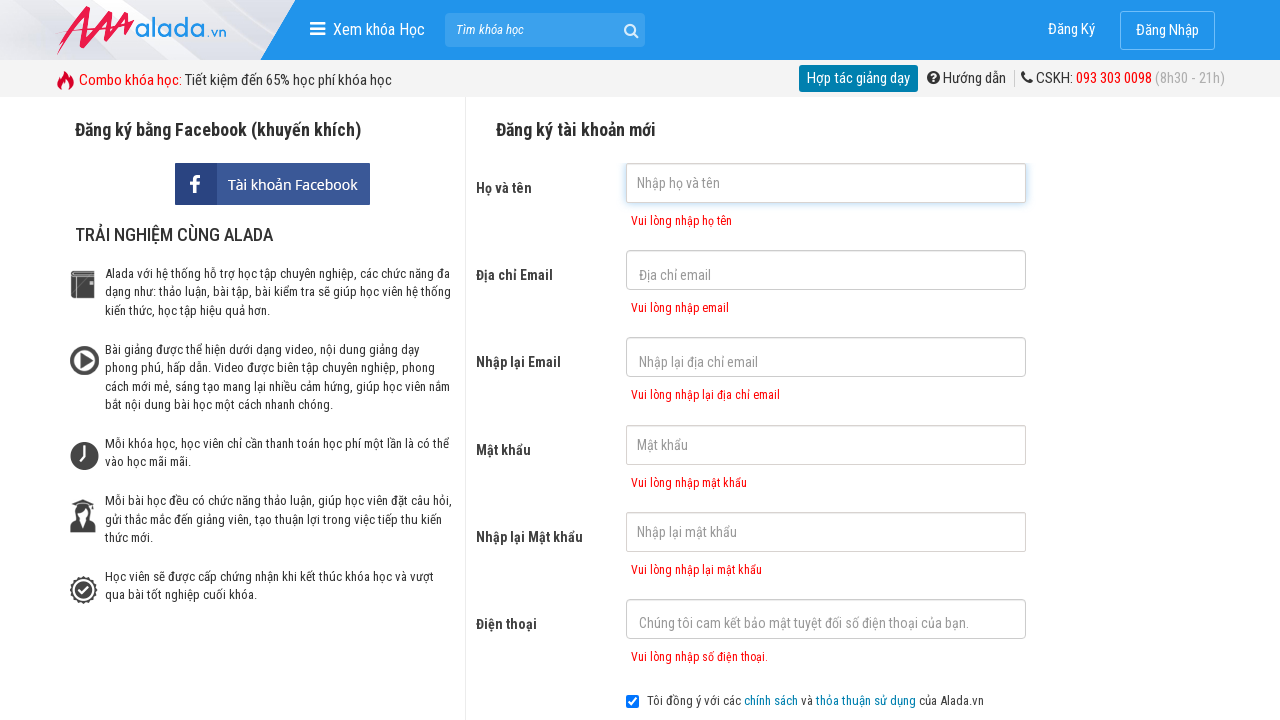

Phone number error message appeared
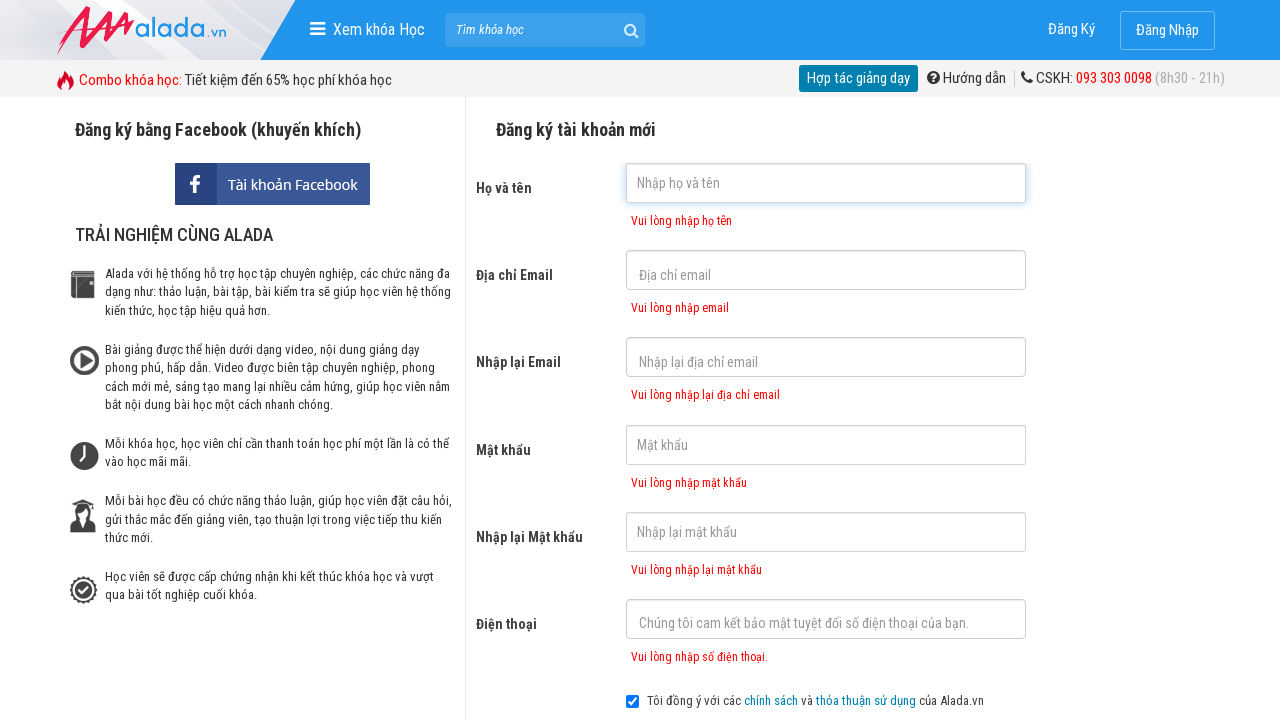

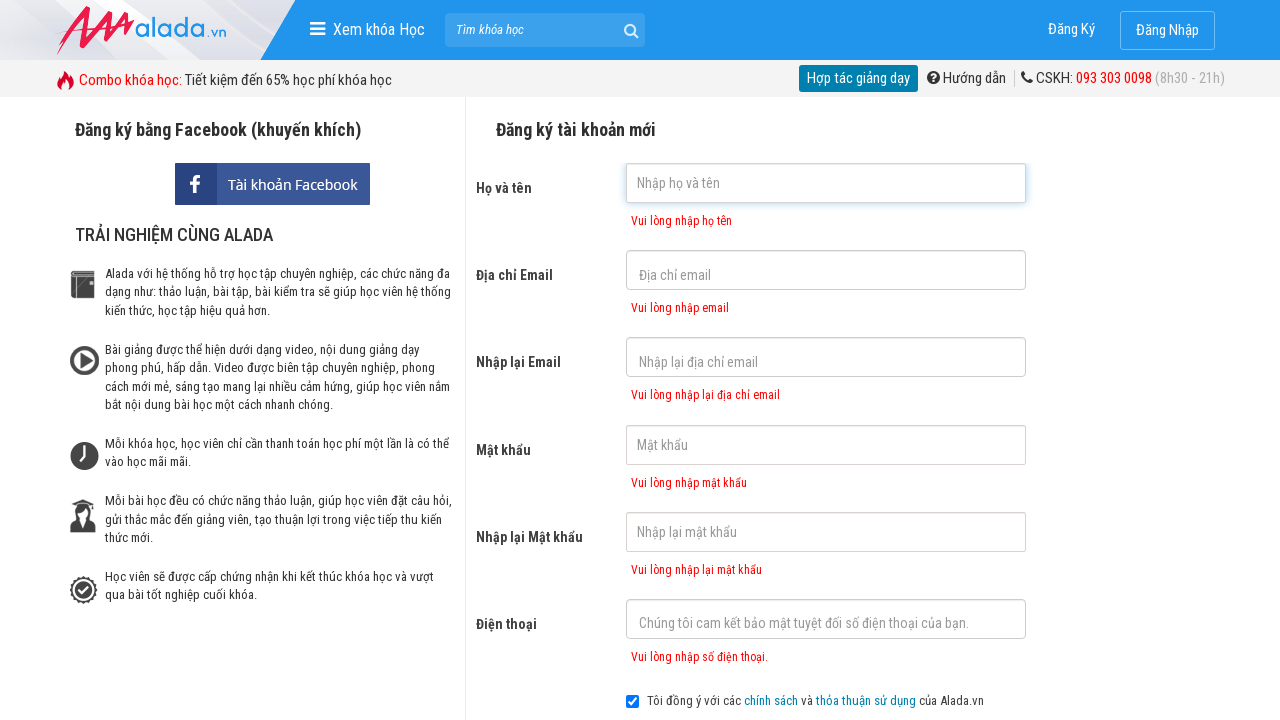